Tests right-click (context menu) functionality by performing a context click on a designated element to trigger a custom context menu

Starting URL: https://swisnl.github.io/jQuery-contextMenu/demo.html

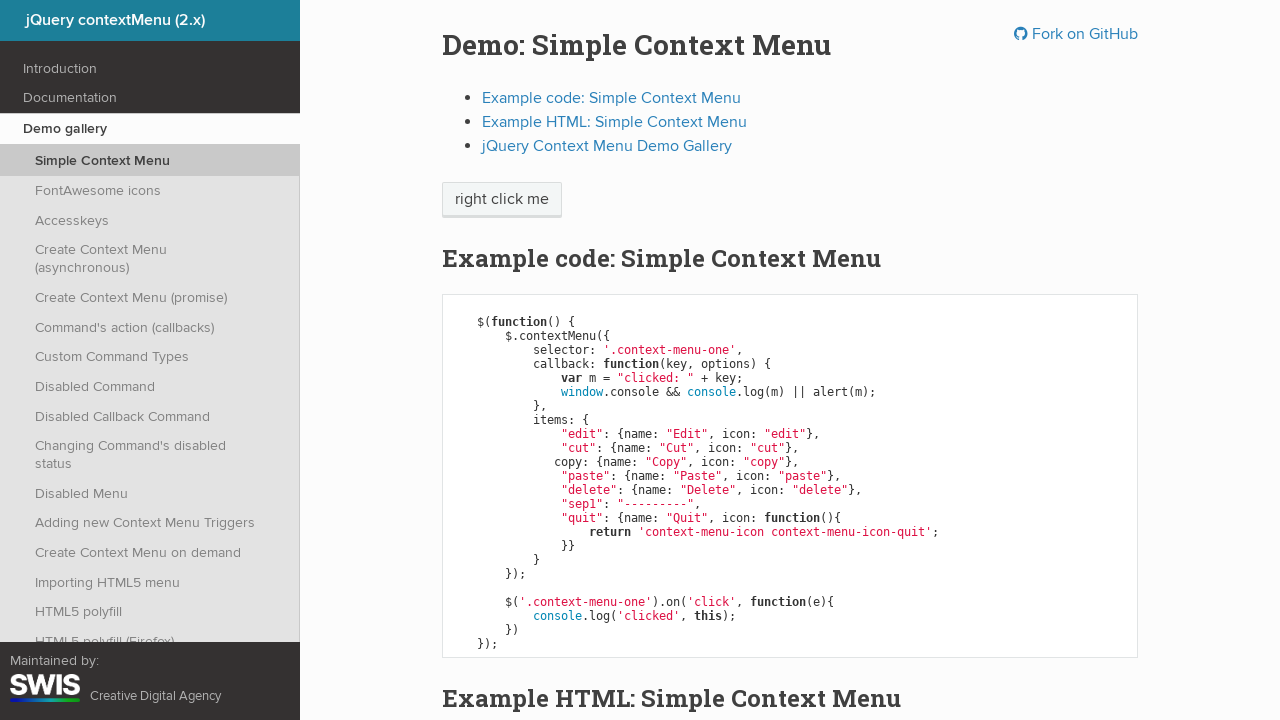

Right-click element became visible and ready
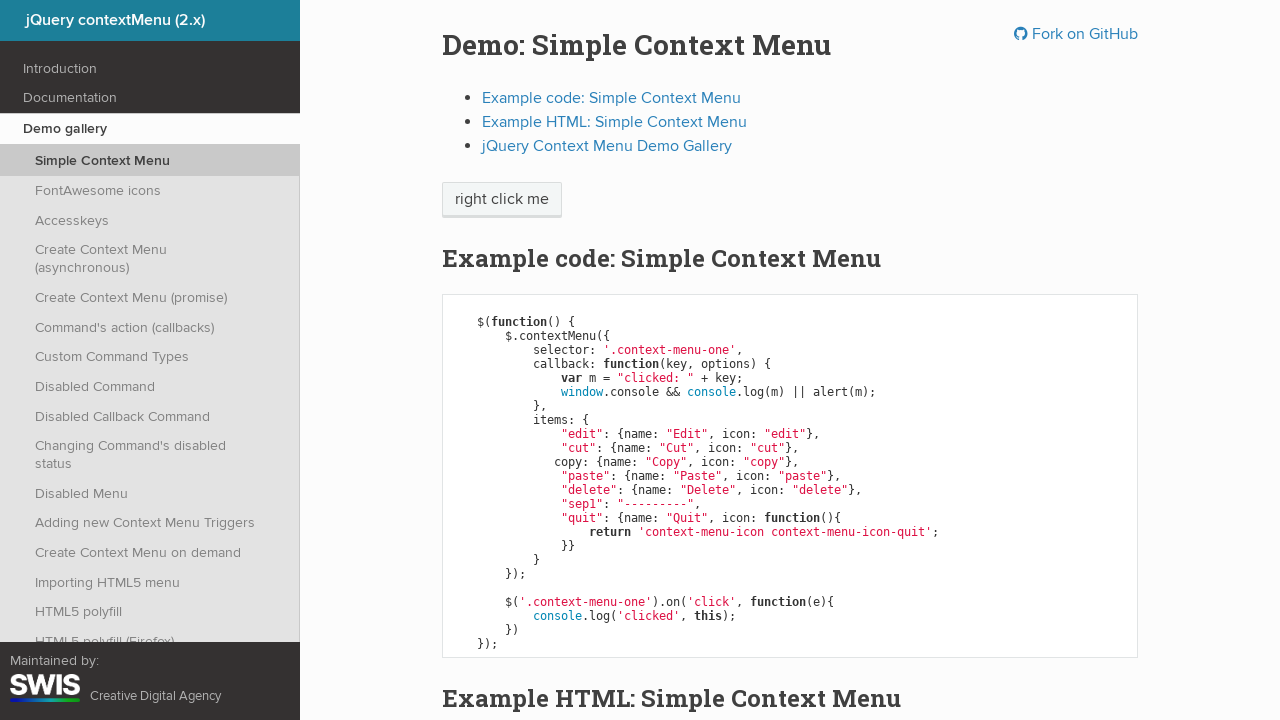

Performed right-click on the element to trigger context menu at (502, 200) on xpath=//span[text()='right click me']
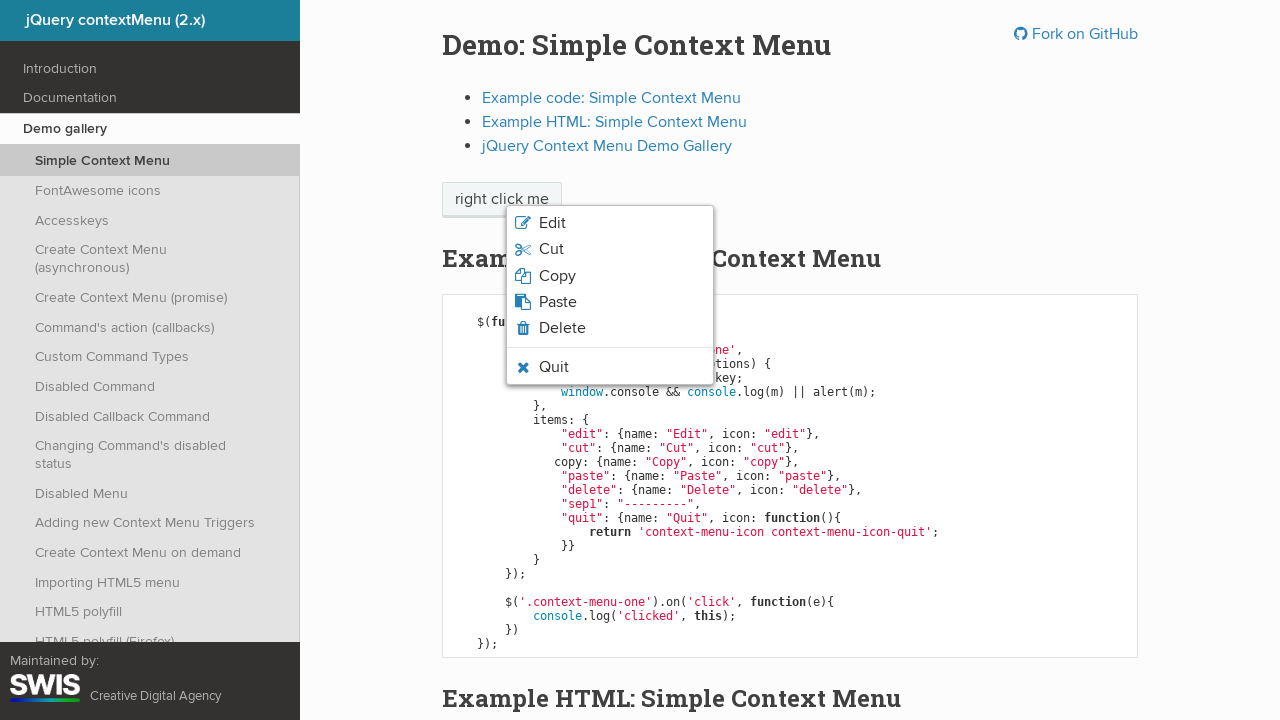

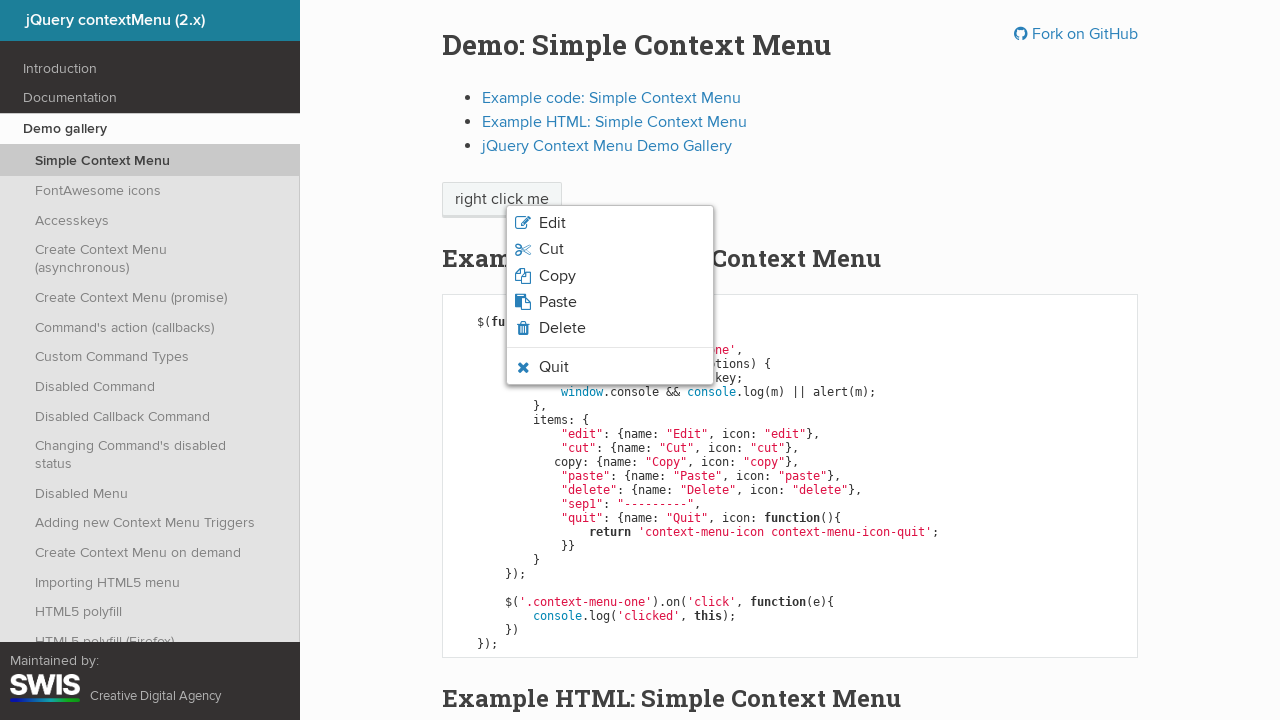